Tests lightbox functionality by opening a lightbox modal and then closing it using the close button

Starting URL: http://omayo.blogspot.com/p/lightbox.html

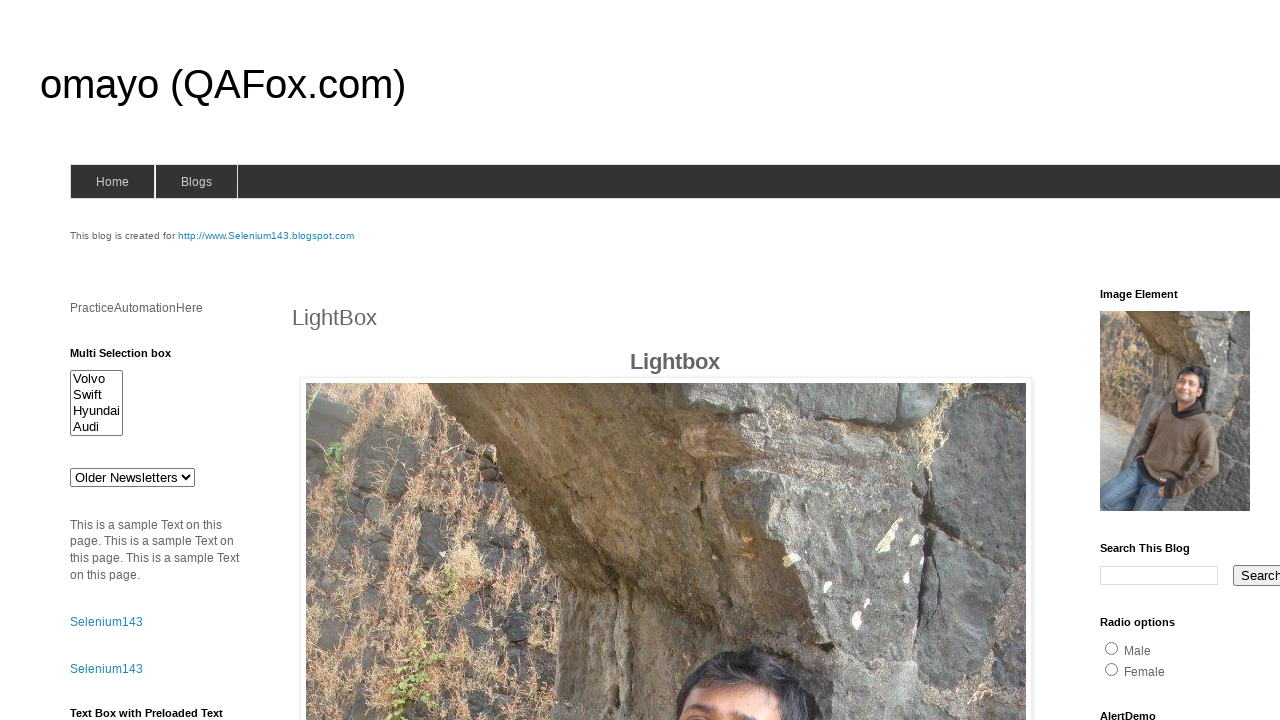

Clicked on lightbox trigger element to open the lightbox modal at (666, 360) on #lightbox1
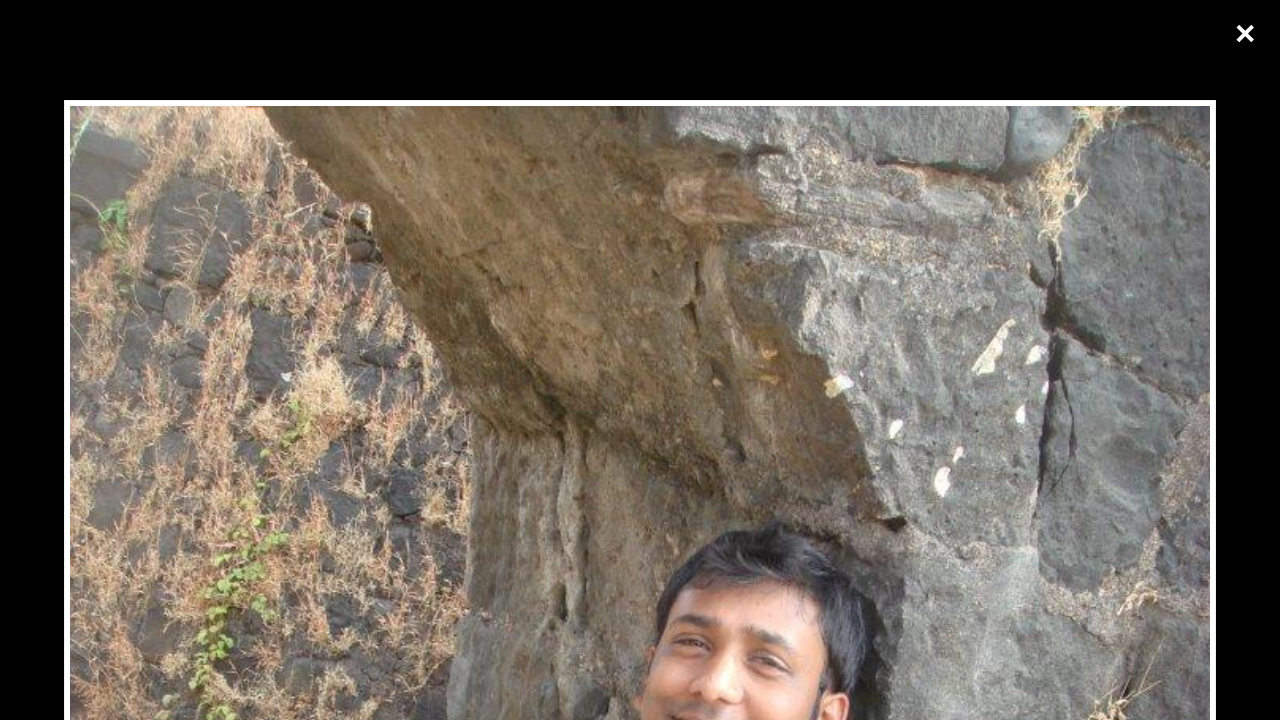

Lightbox modal appeared with close button visible
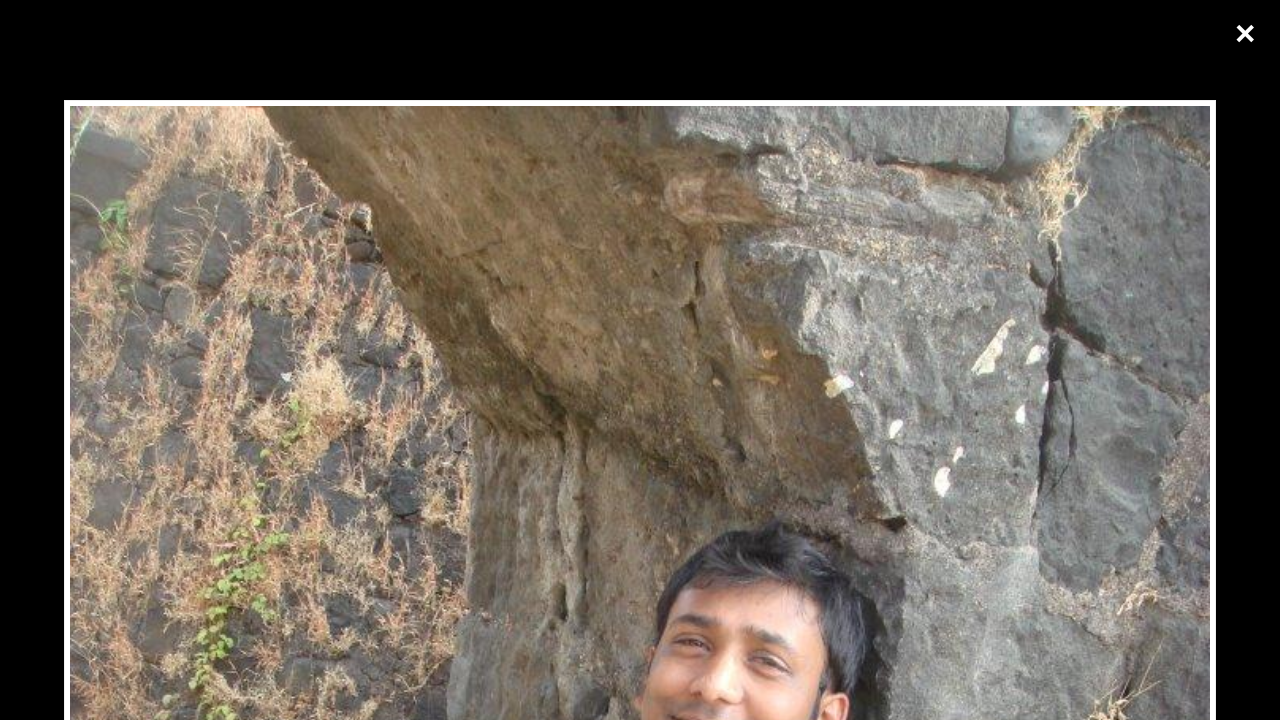

Clicked the close button to dismiss the lightbox modal at (1245, 34) on span.close.cursor
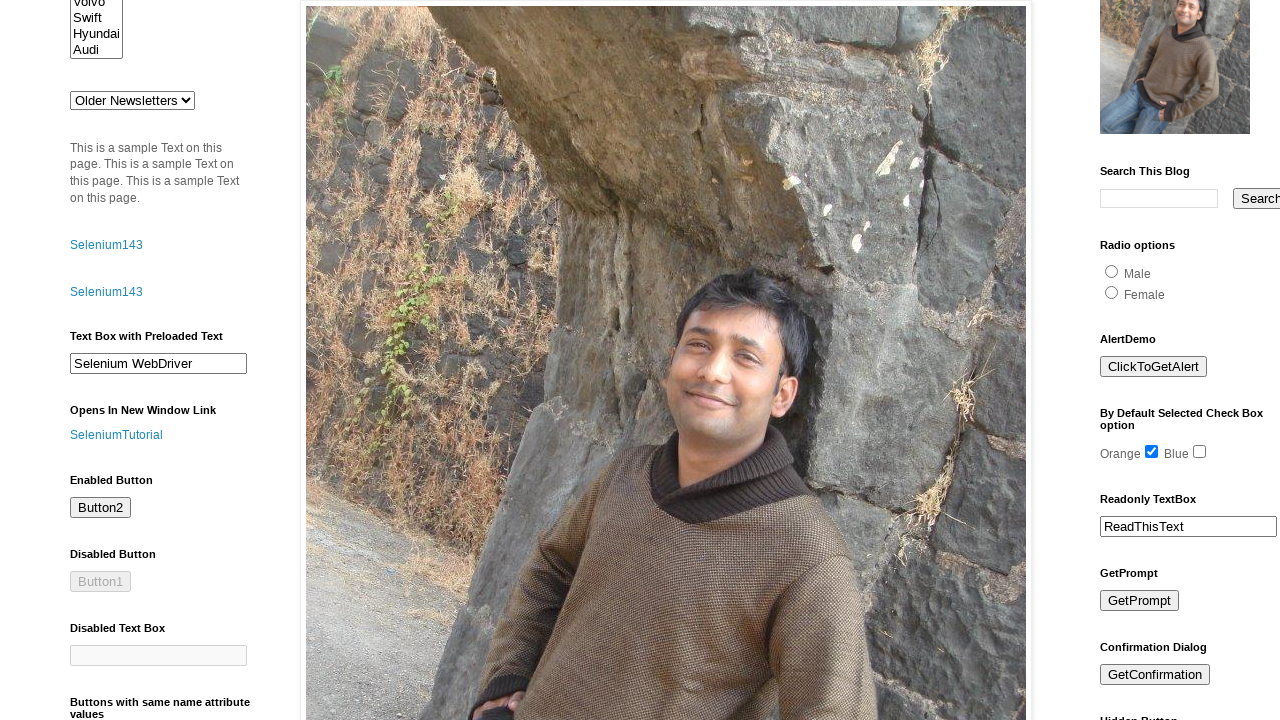

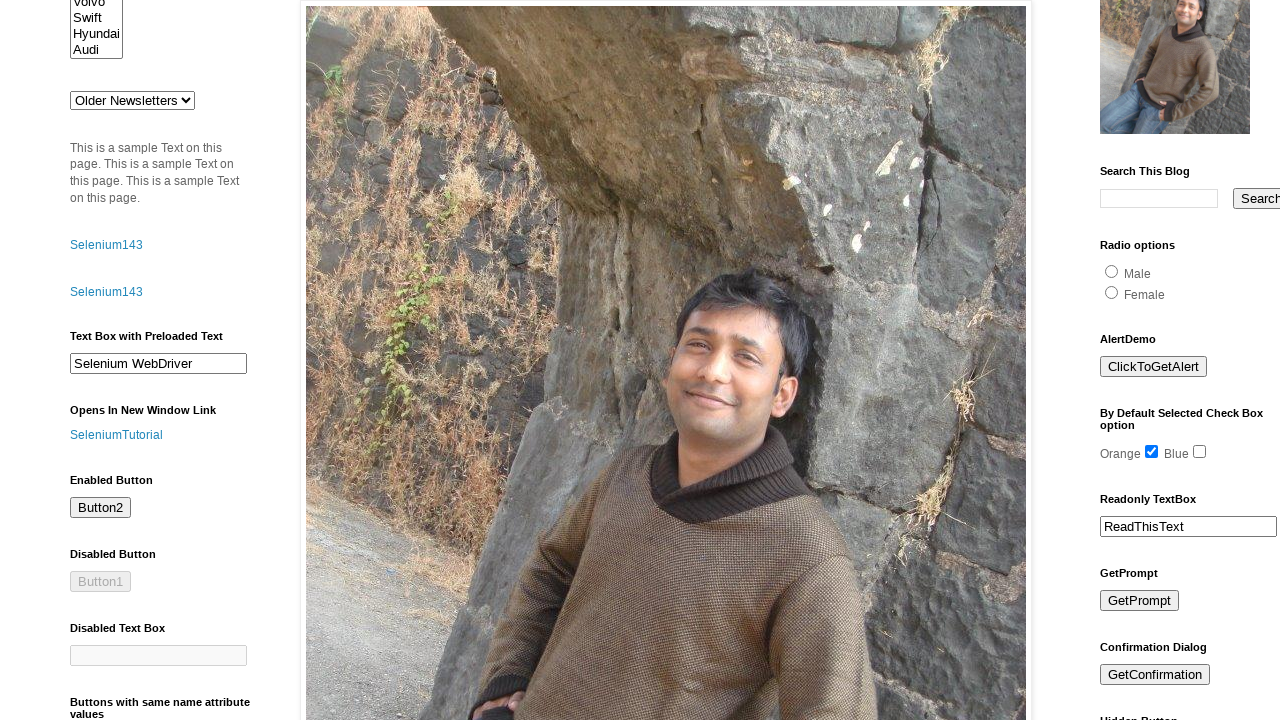